Tests back and forth navigation by clicking on A/B Testing link, verifying the page title, navigating back to the home page, and verifying the home page title.

Starting URL: https://practice.cydeo.com

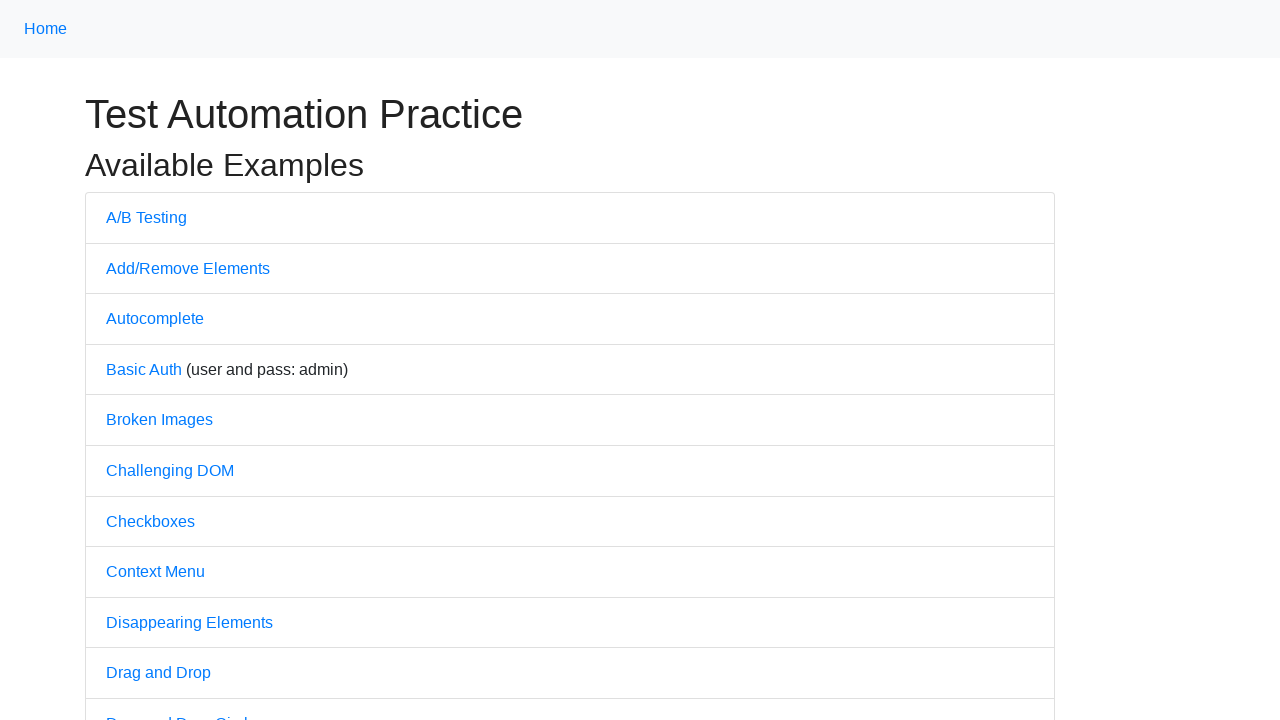

Clicked on A/B Testing link at (146, 217) on a:text('A/B Testing')
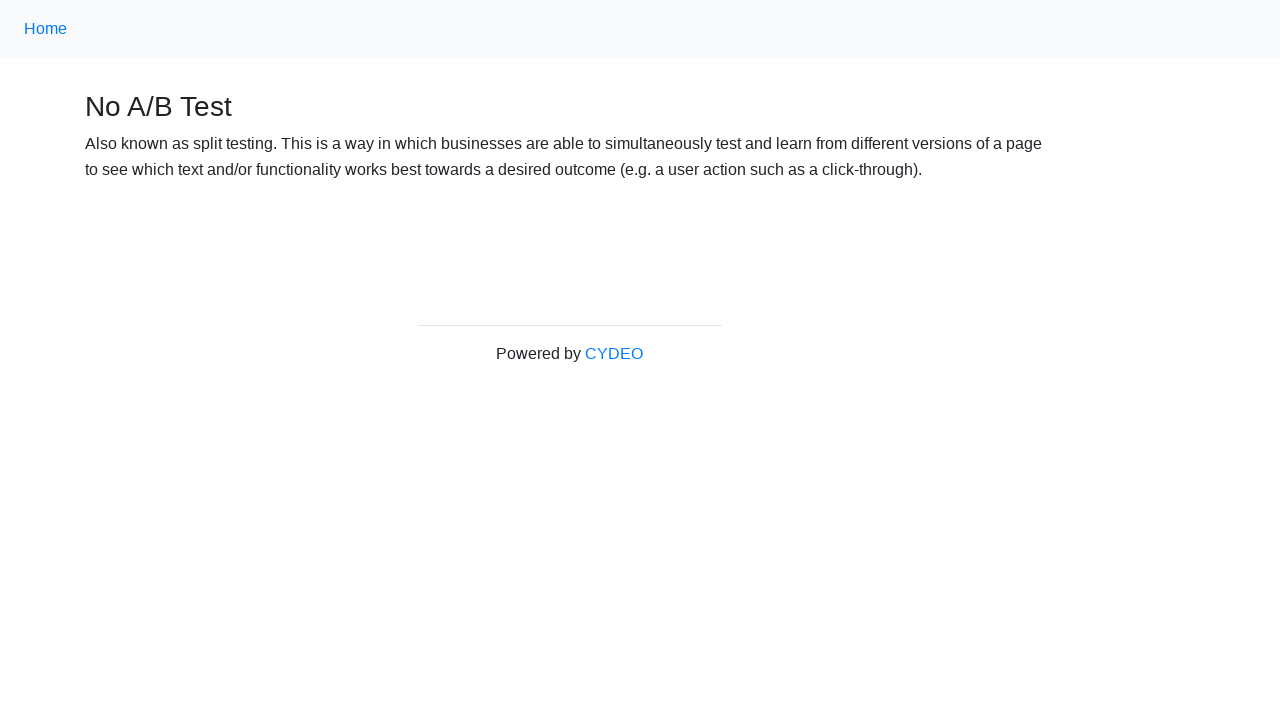

Verified page title is 'No A/B Test'
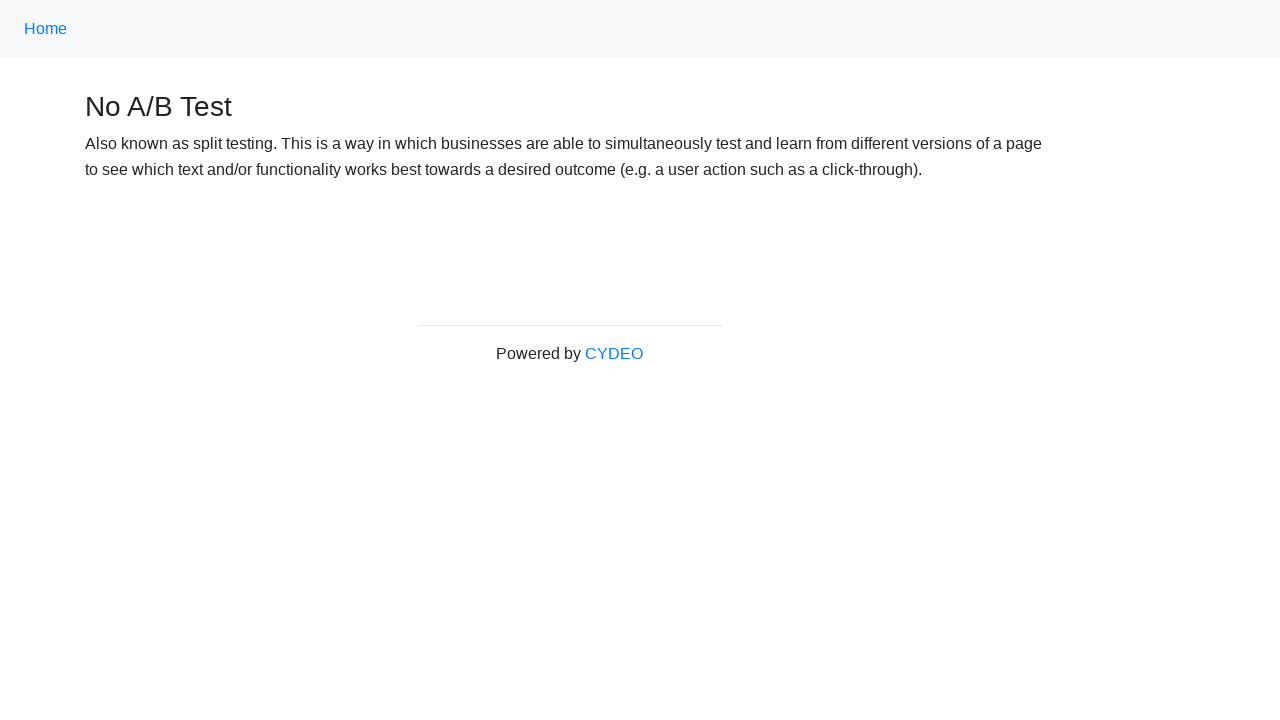

Navigated back to home page
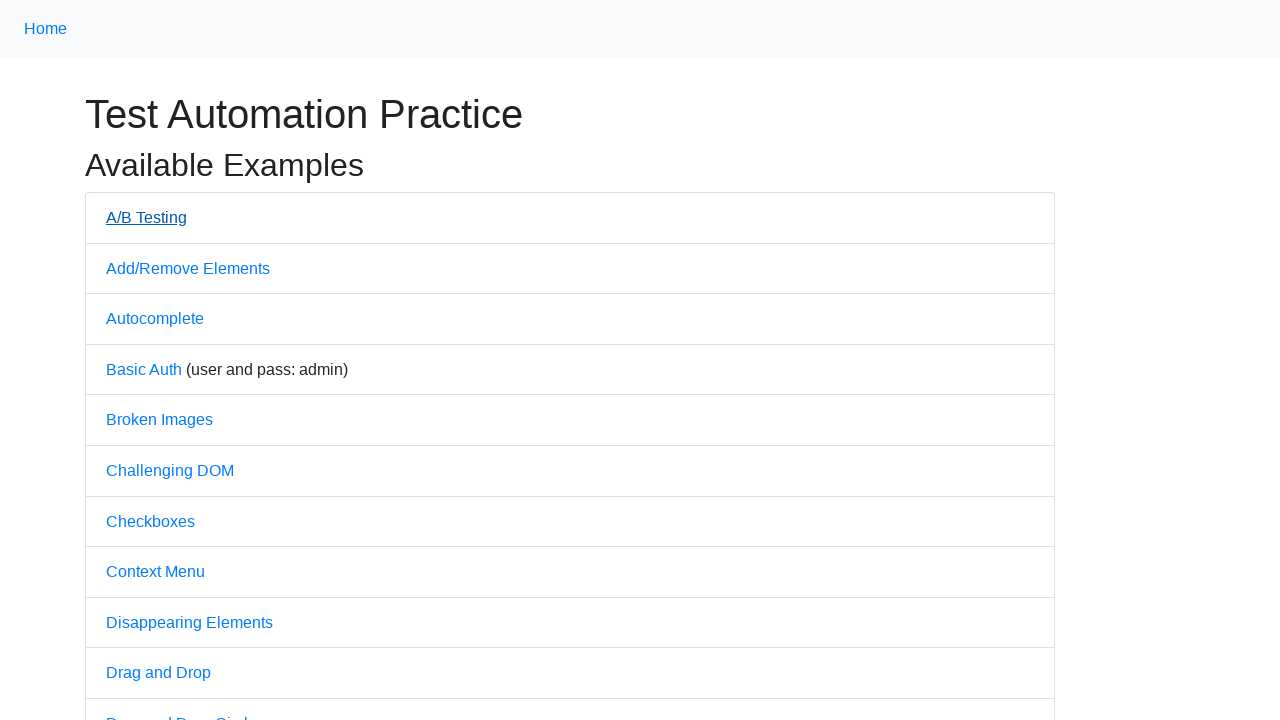

Verified home page title is 'Practice'
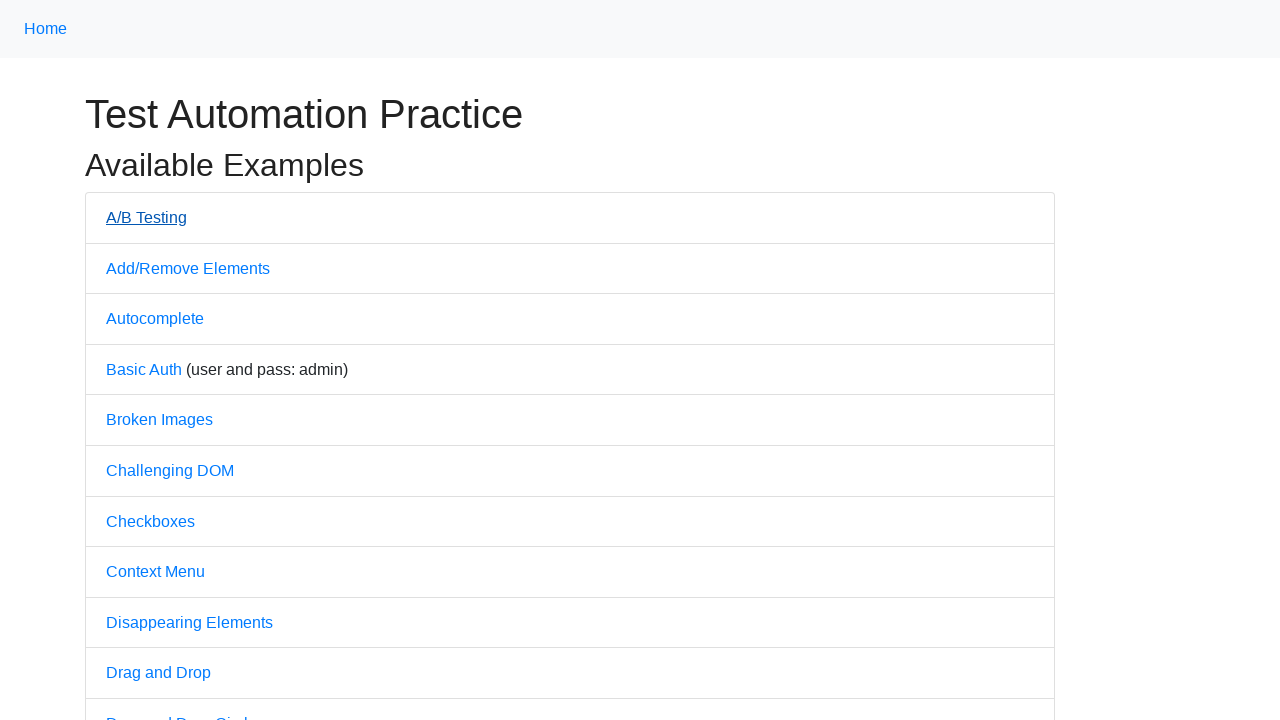

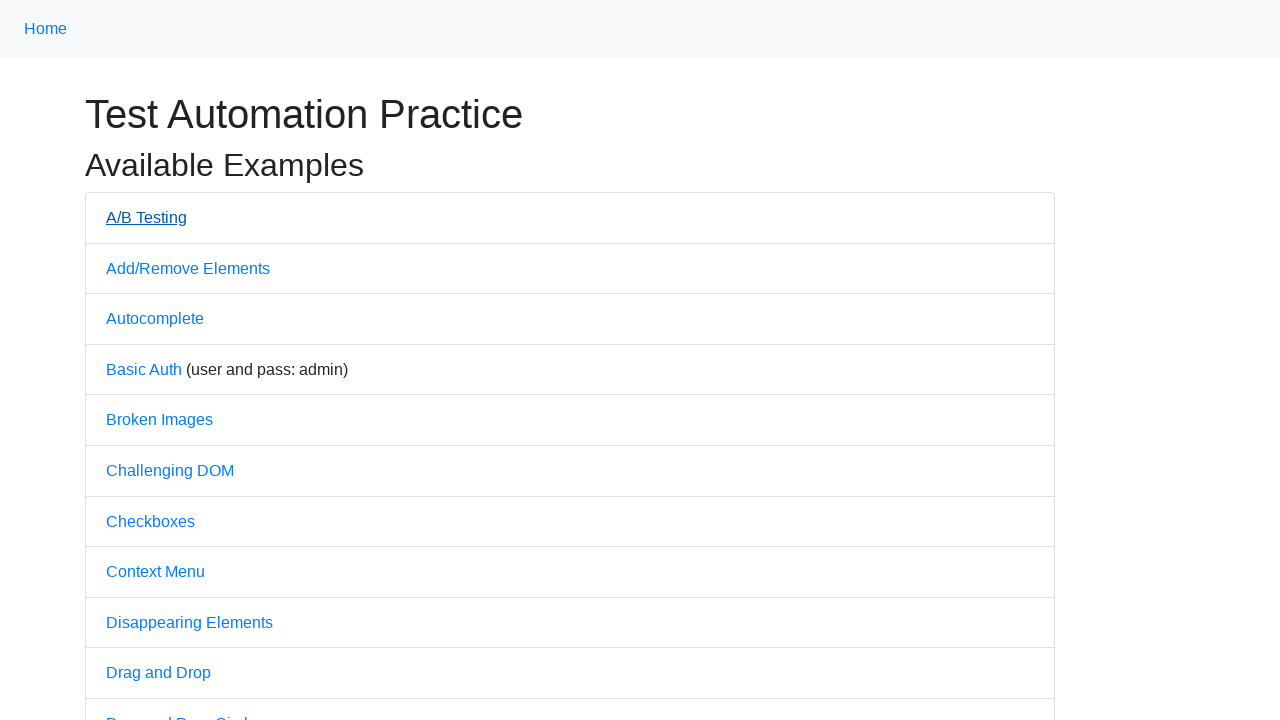